Tests horizontal slider interaction by clicking and dragging the slider to move its position

Starting URL: http://the-internet.herokuapp.com/horizontal_slider

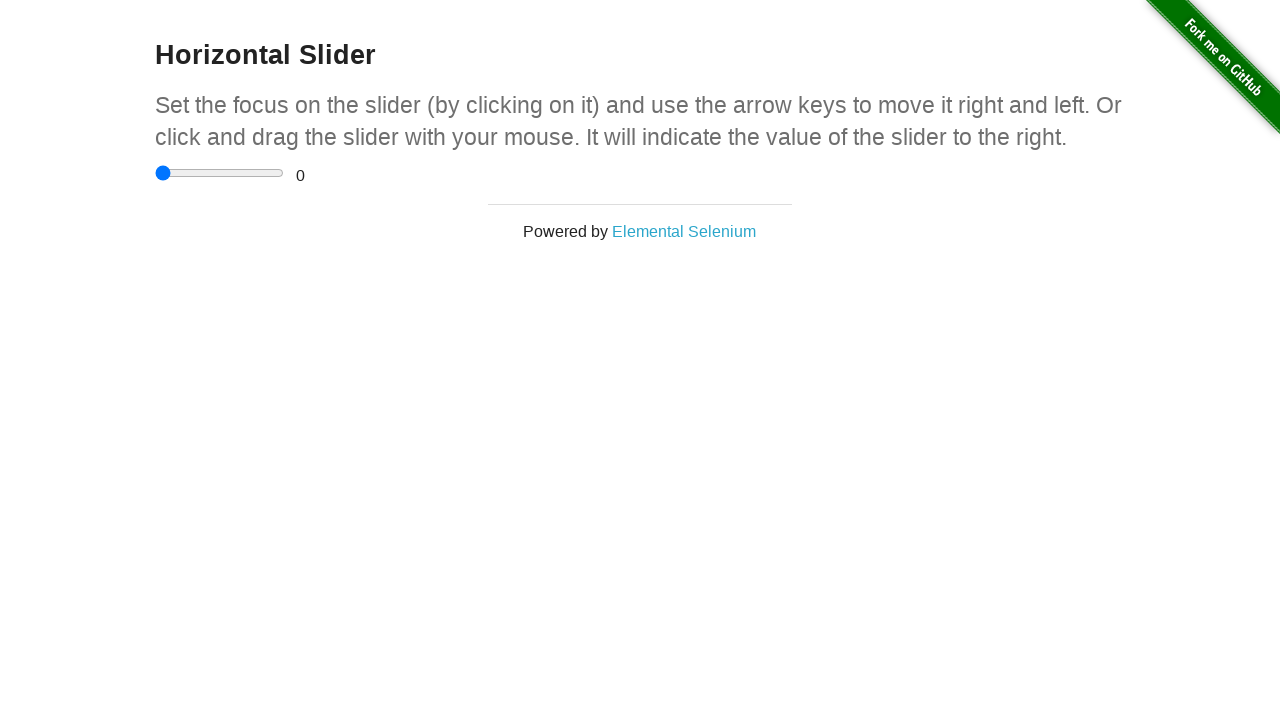

Located the horizontal slider input element
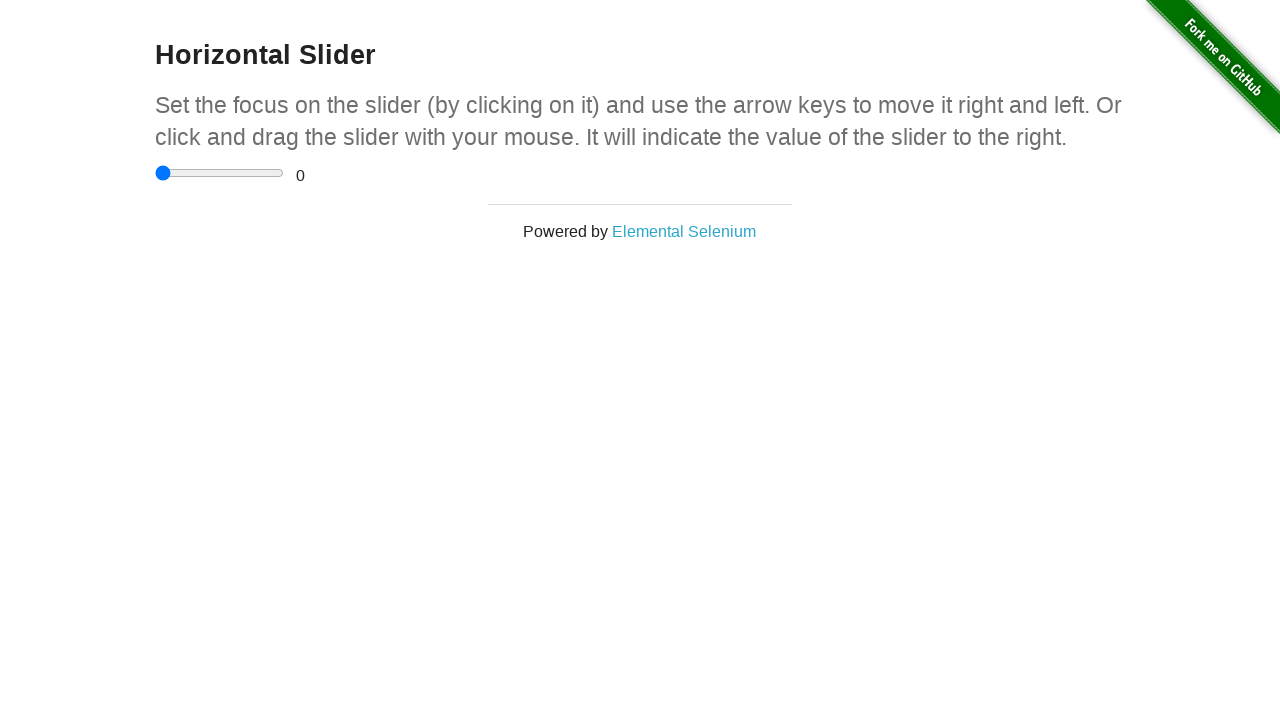

Clicked on the horizontal slider at (220, 173) on div.sliderContainer input
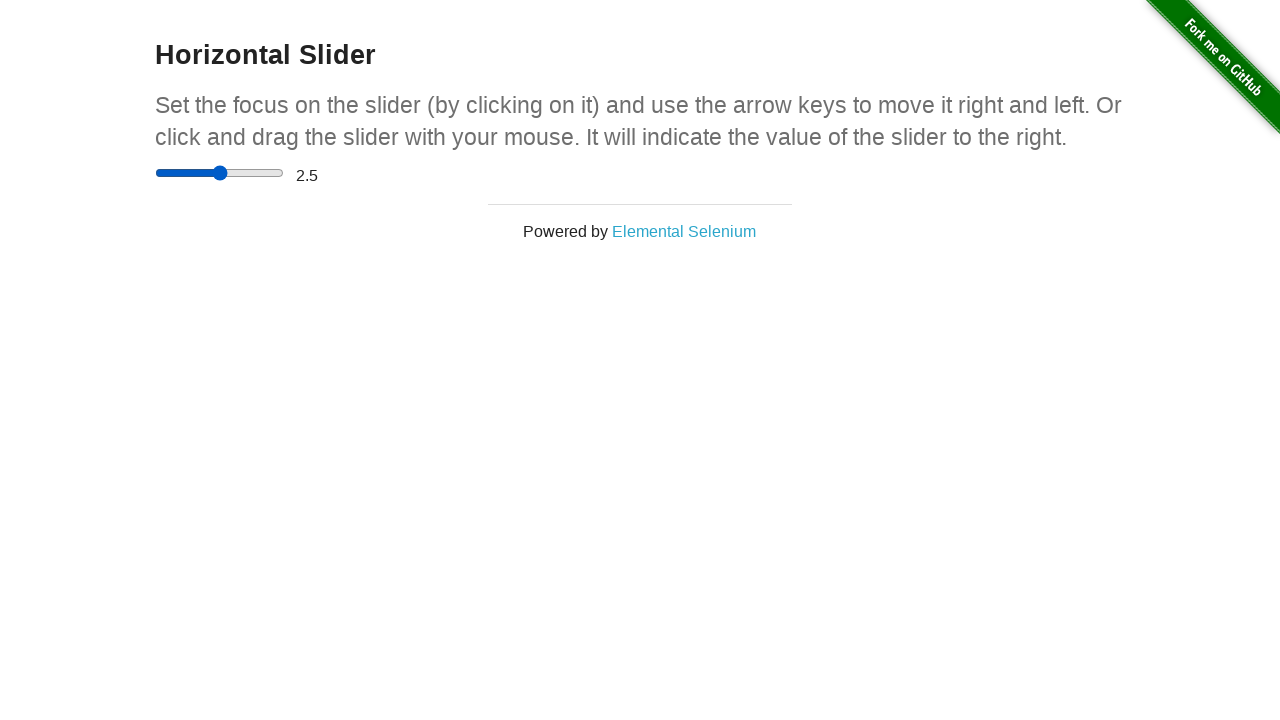

Pressed ArrowRight key to move slider right (1st press) on div.sliderContainer input
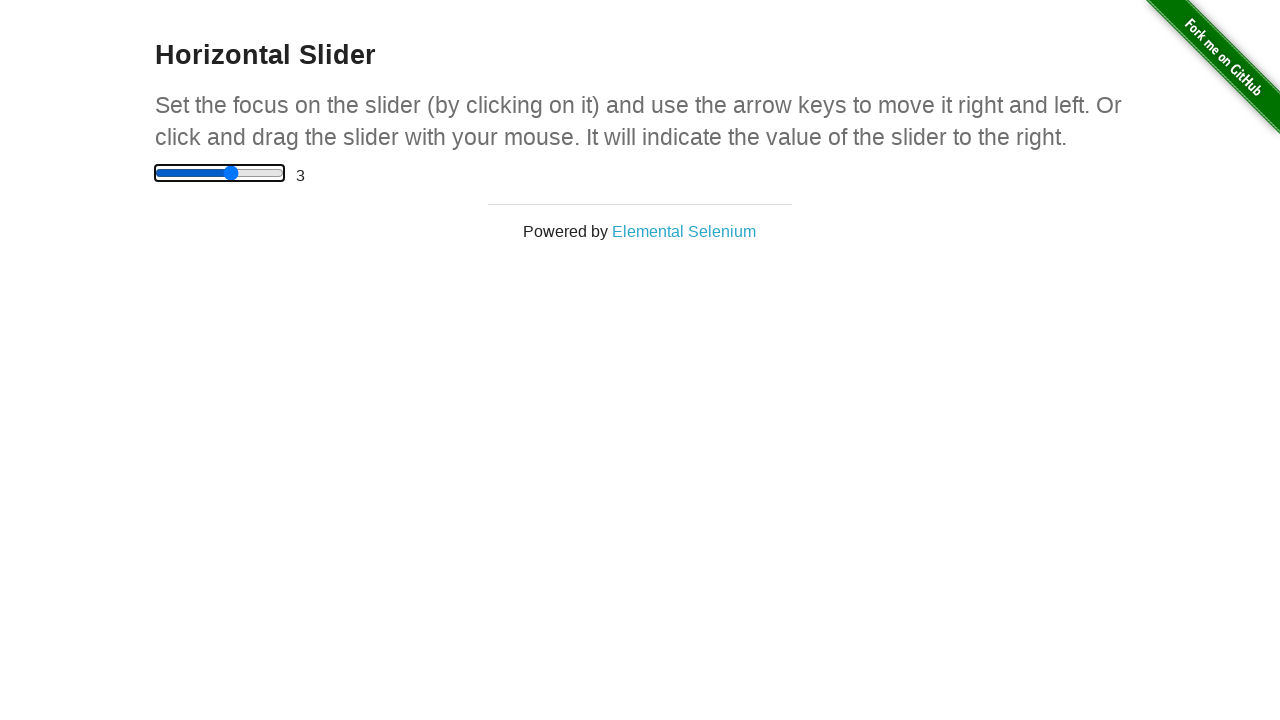

Pressed ArrowRight key to move slider right (2nd press) on div.sliderContainer input
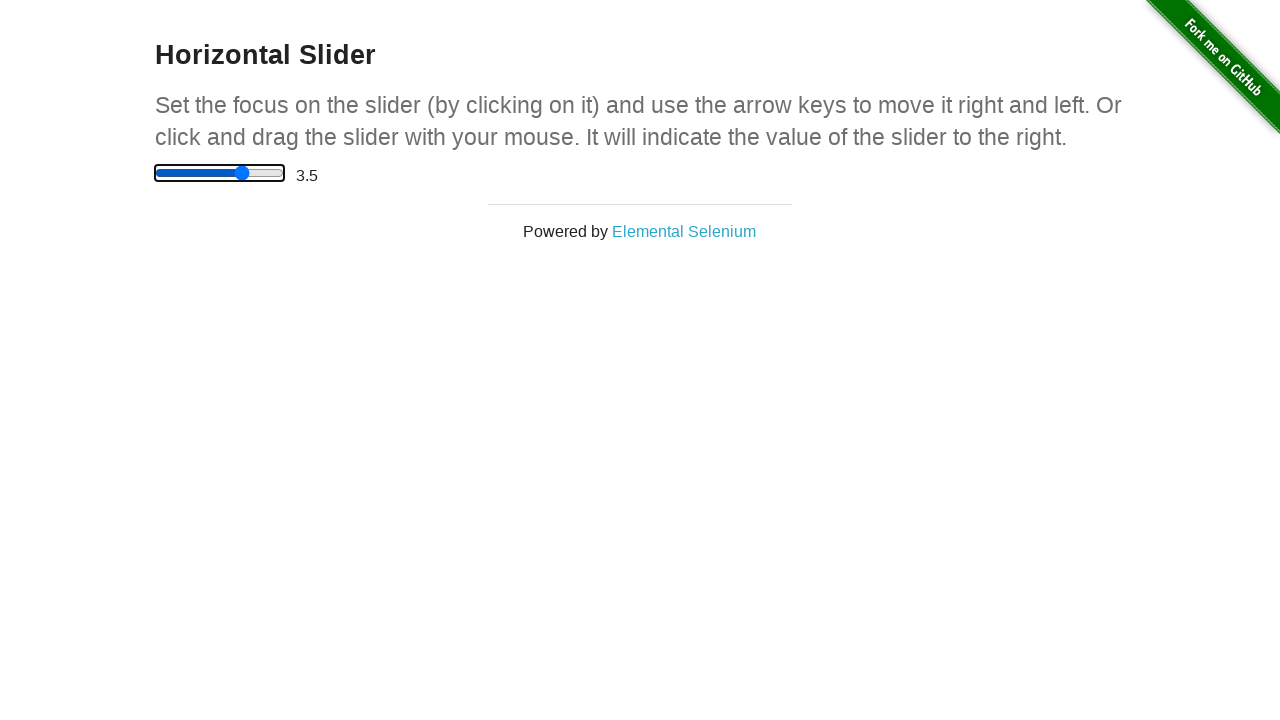

Pressed ArrowRight key to move slider right (3rd press) on div.sliderContainer input
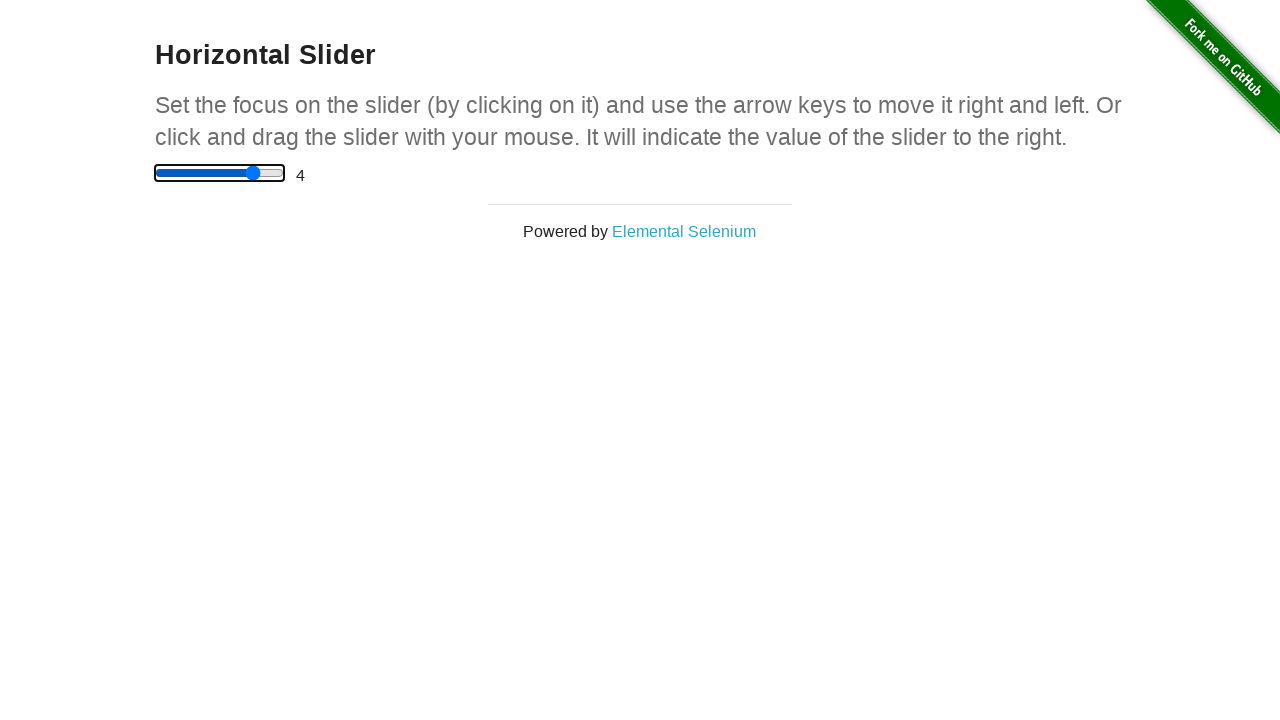

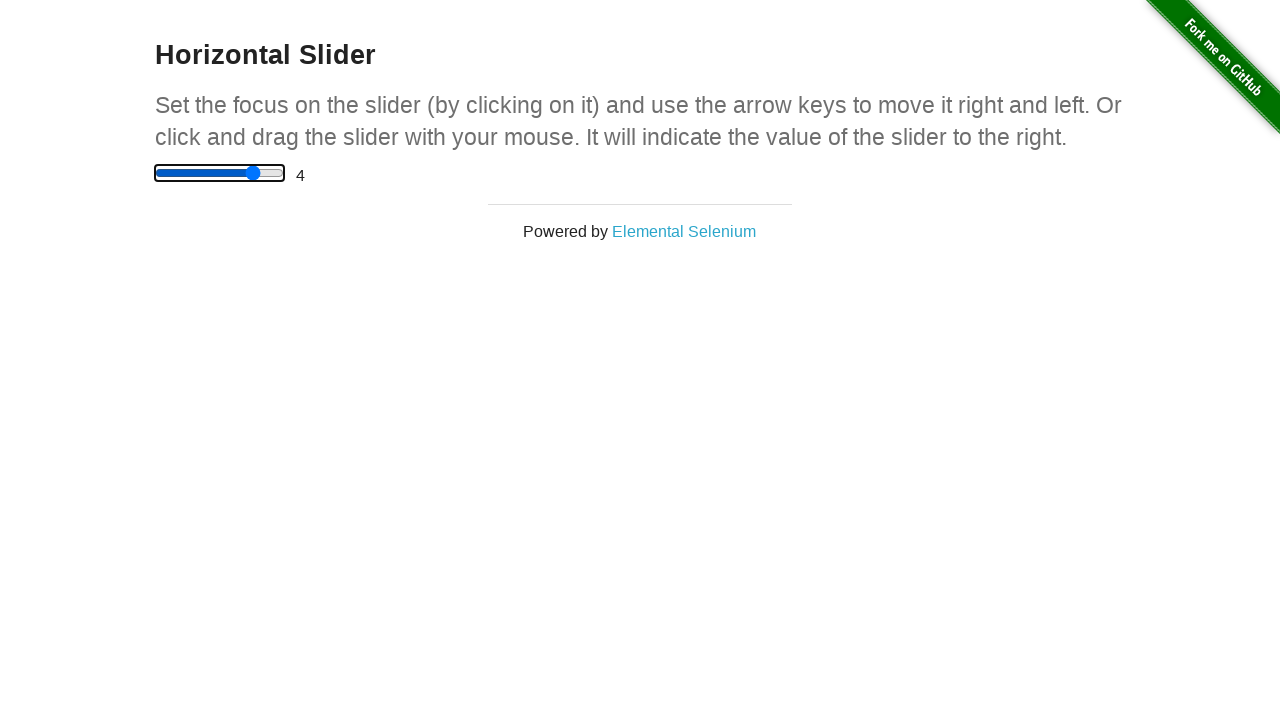